Tests window handling functionality by opening a new window, switching between windows, and verifying page titles in each window

Starting URL: https://the-internet.herokuapp.com/windows

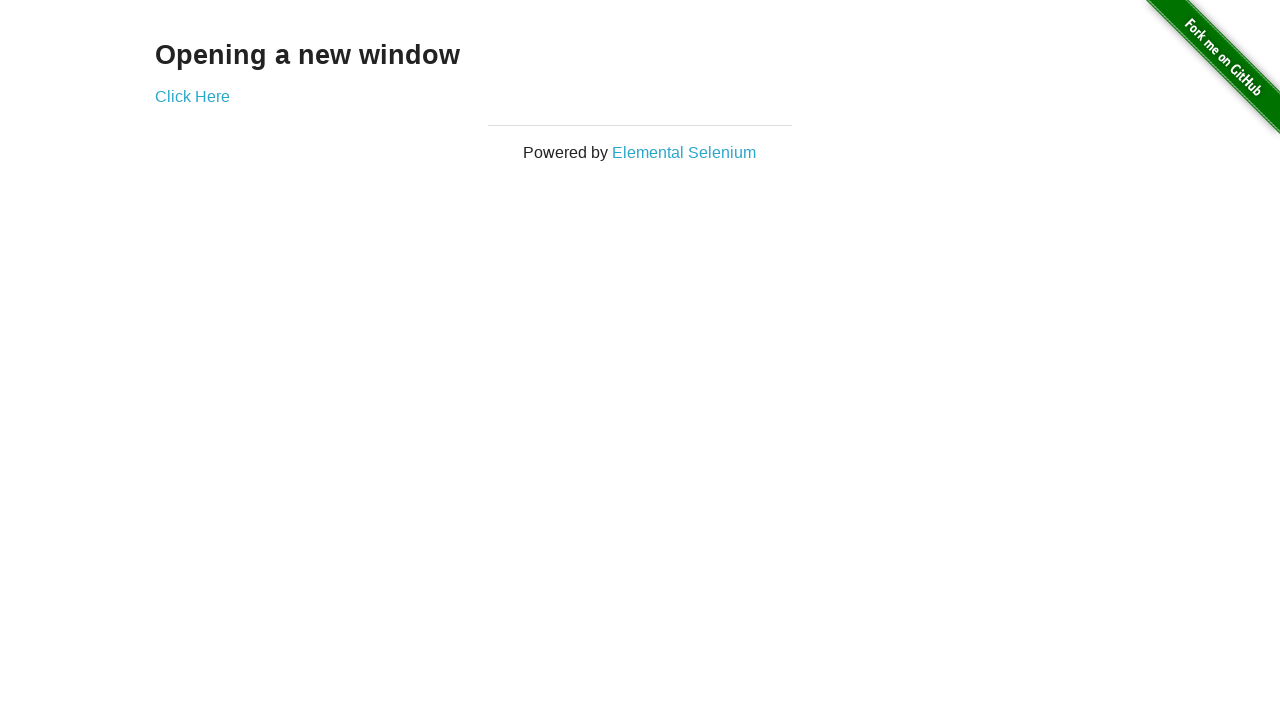

Retrieved initial page heading text
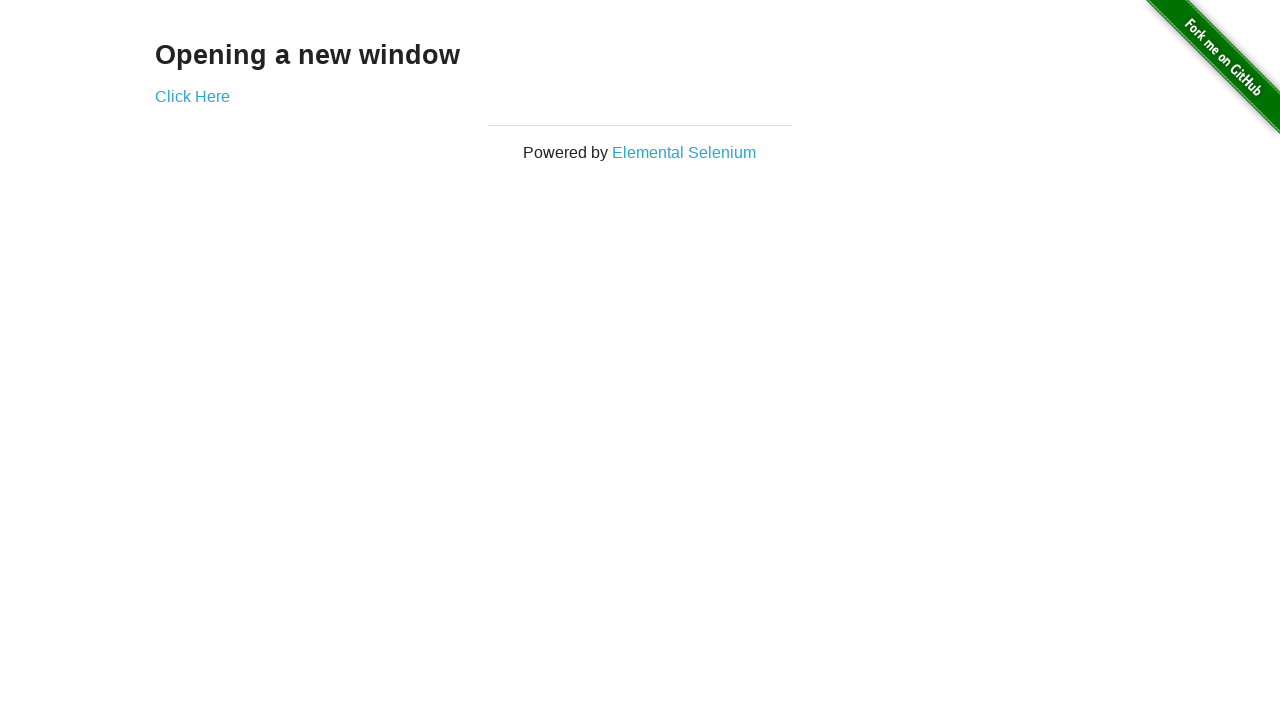

Verified page heading text is 'Opening a new window'
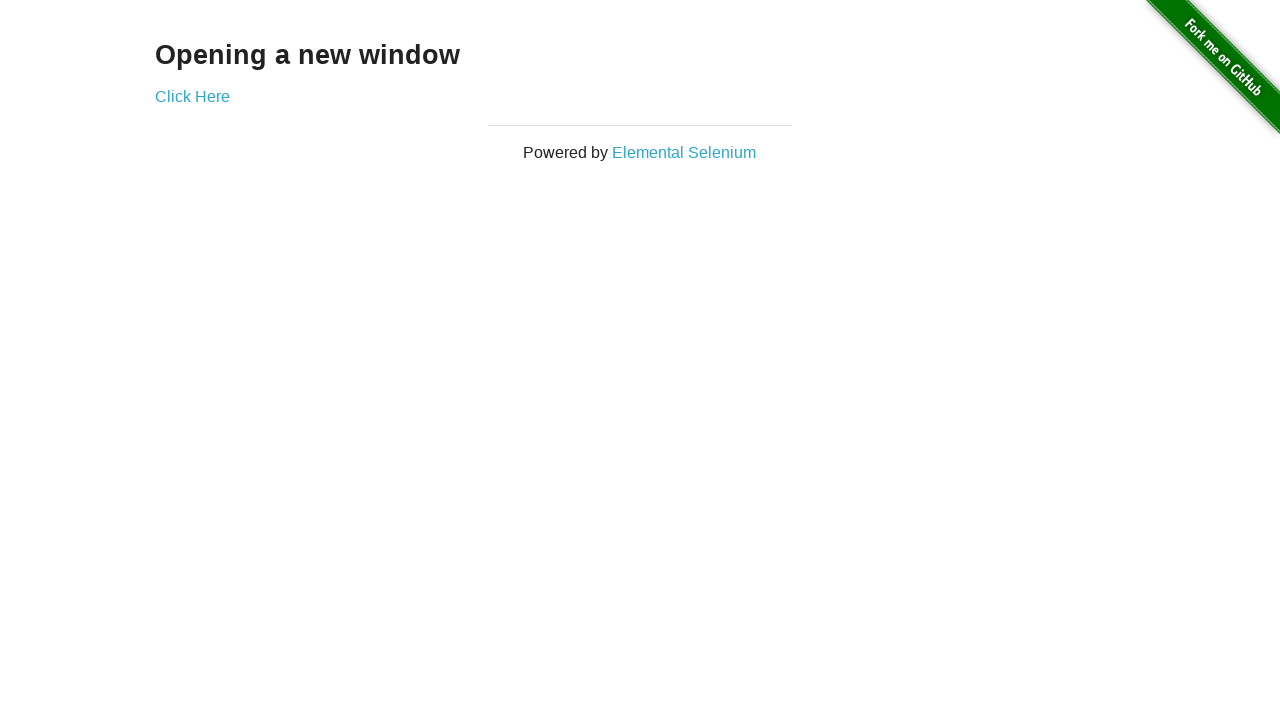

Verified initial page title is 'The Internet'
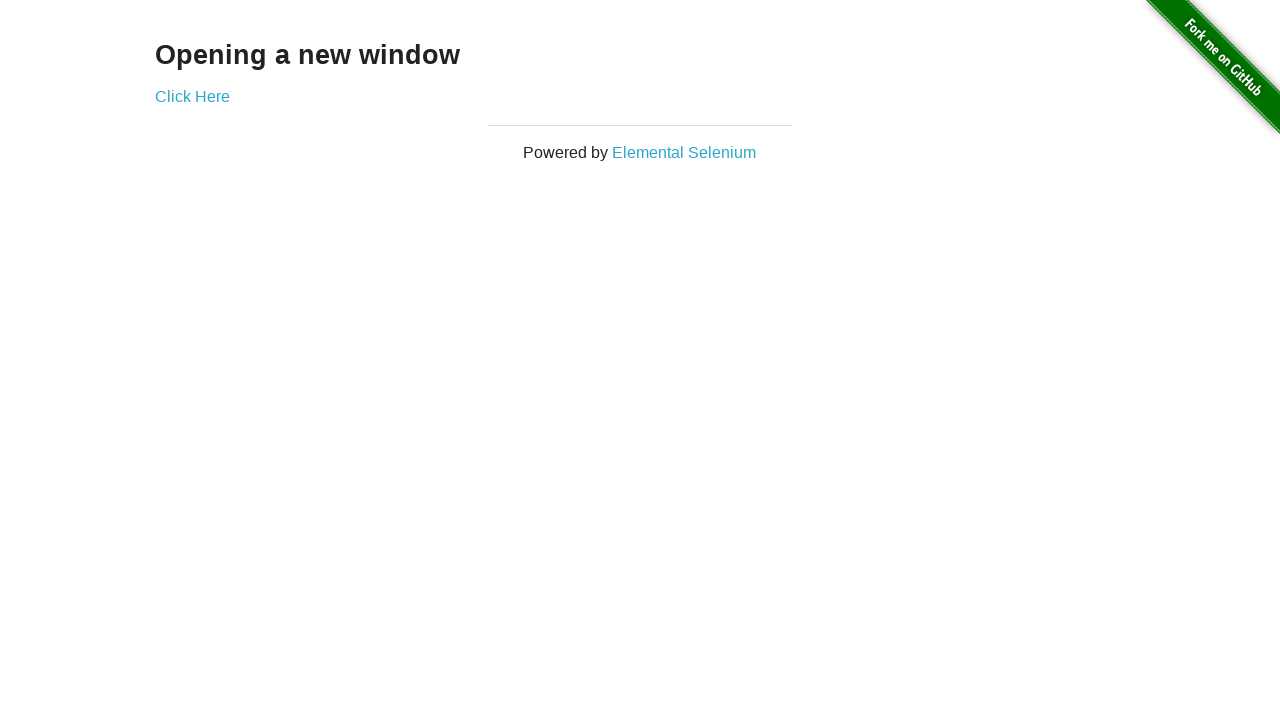

Clicked 'Click Here' button to open new window at (192, 96) on text='Click Here'
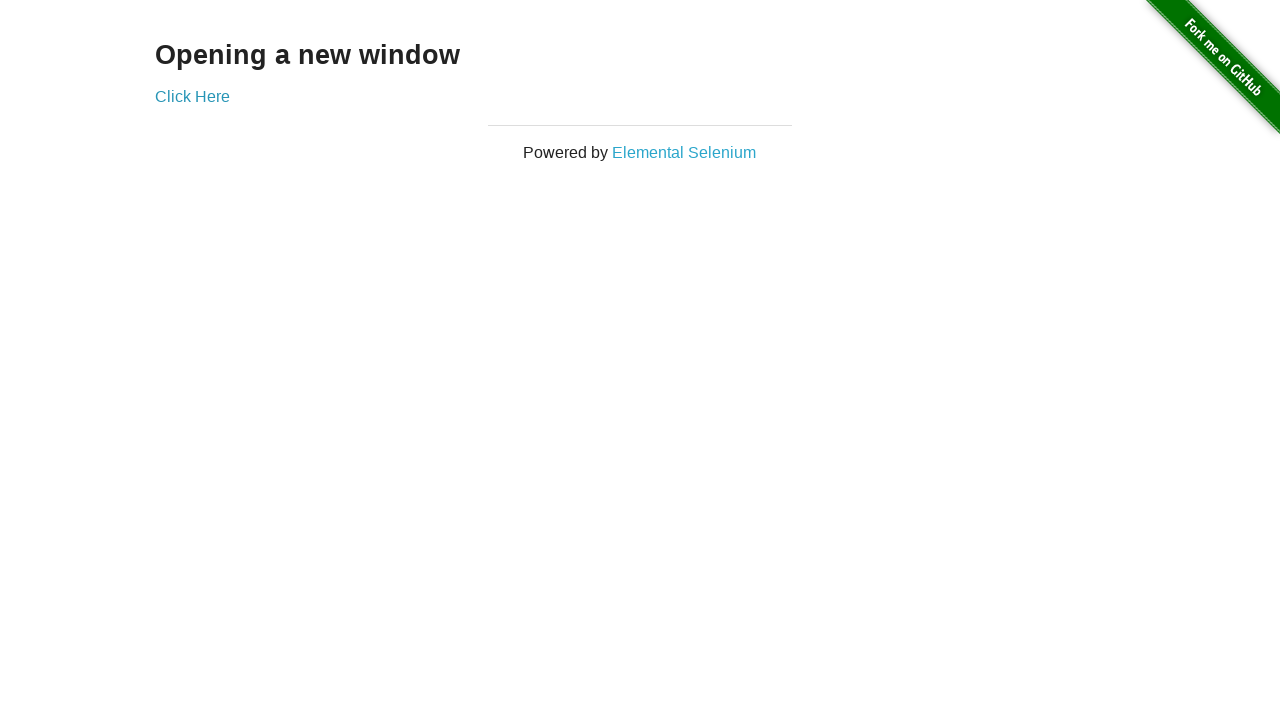

New window opened and captured
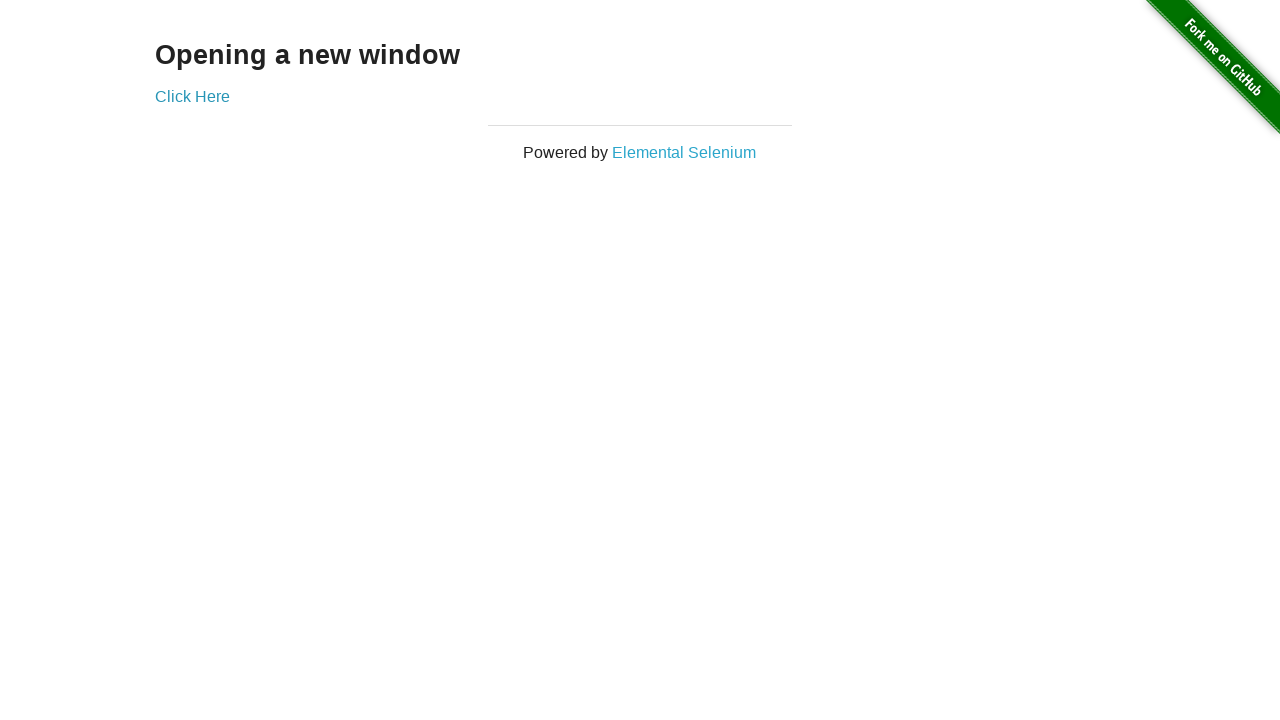

New window page load completed
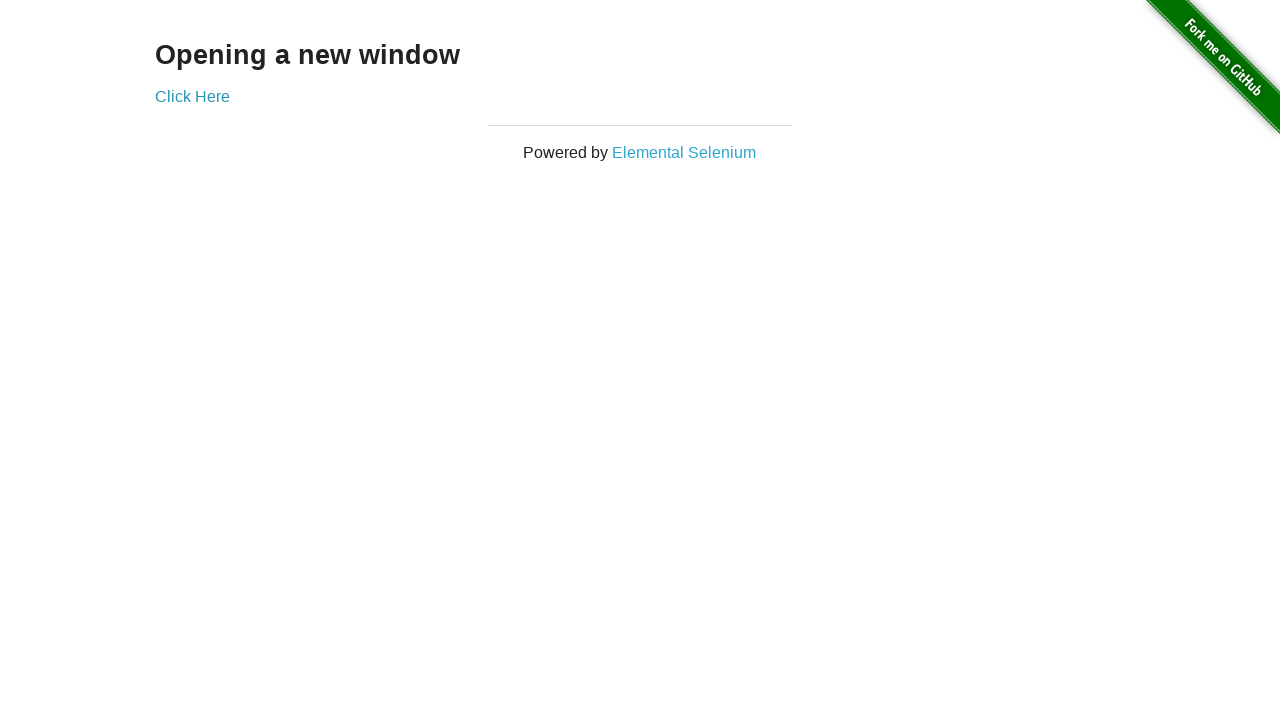

Verified new window page title is 'New Window'
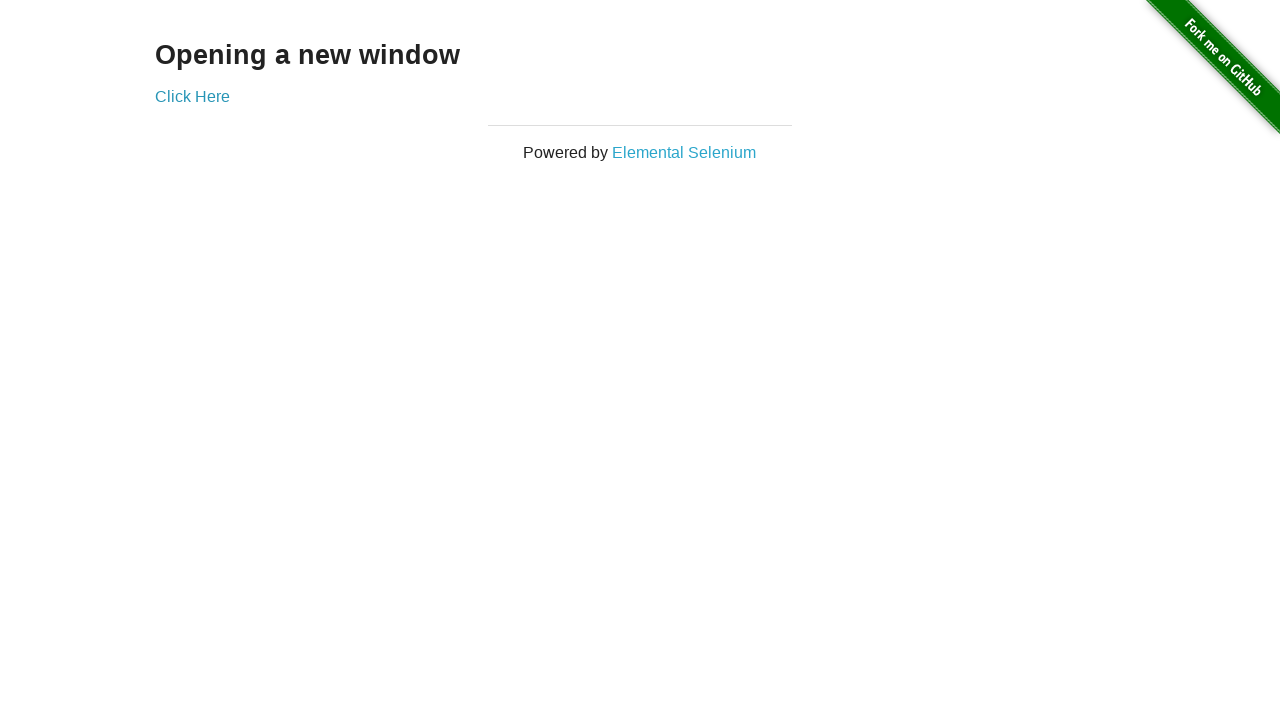

Verified first window page title is still 'The Internet'
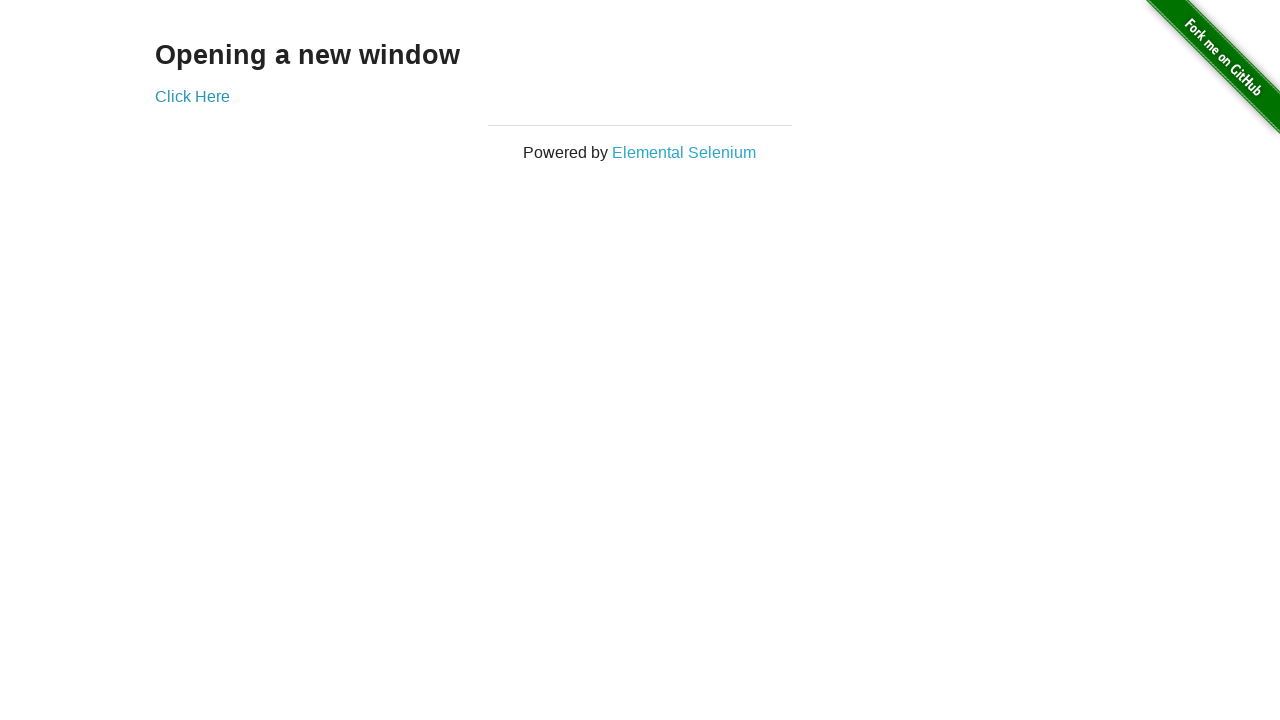

Switched to new window (brought to front)
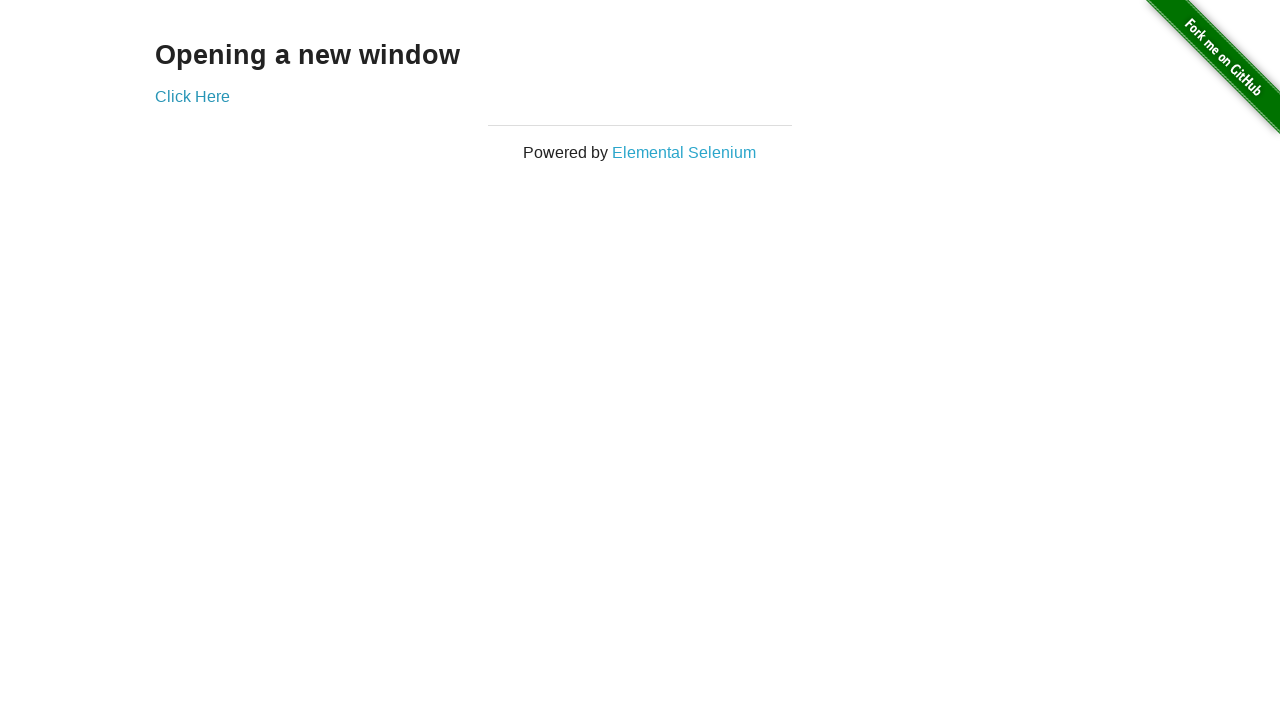

Switched back to first window (brought to front)
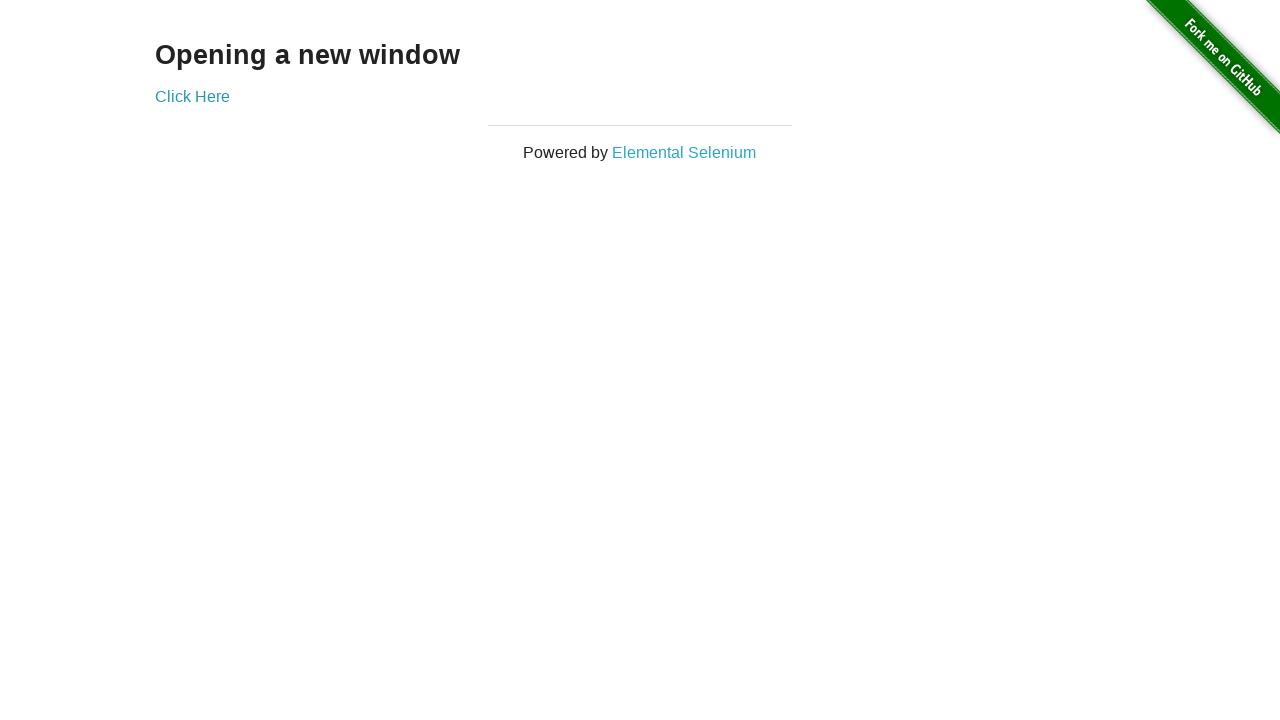

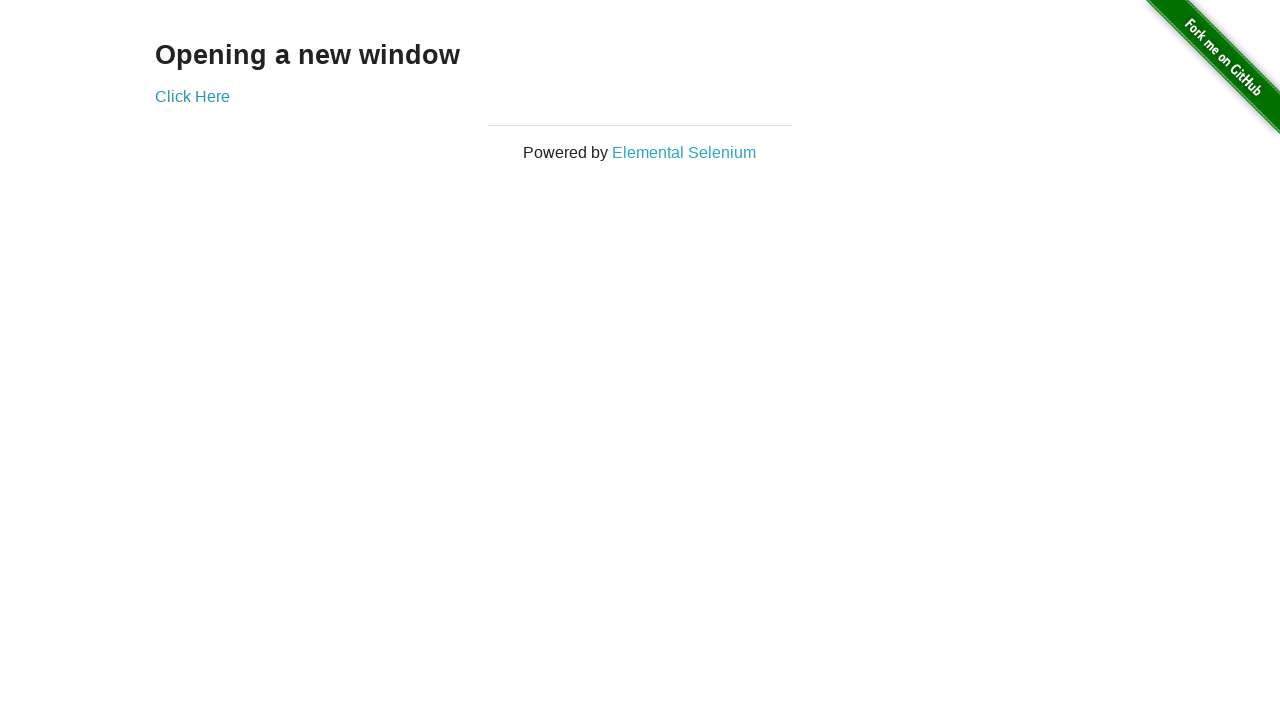